Tests selecting an item from the home page and verifies navigation to the product detail page for yellow shoes.

Starting URL: https://atid.store/

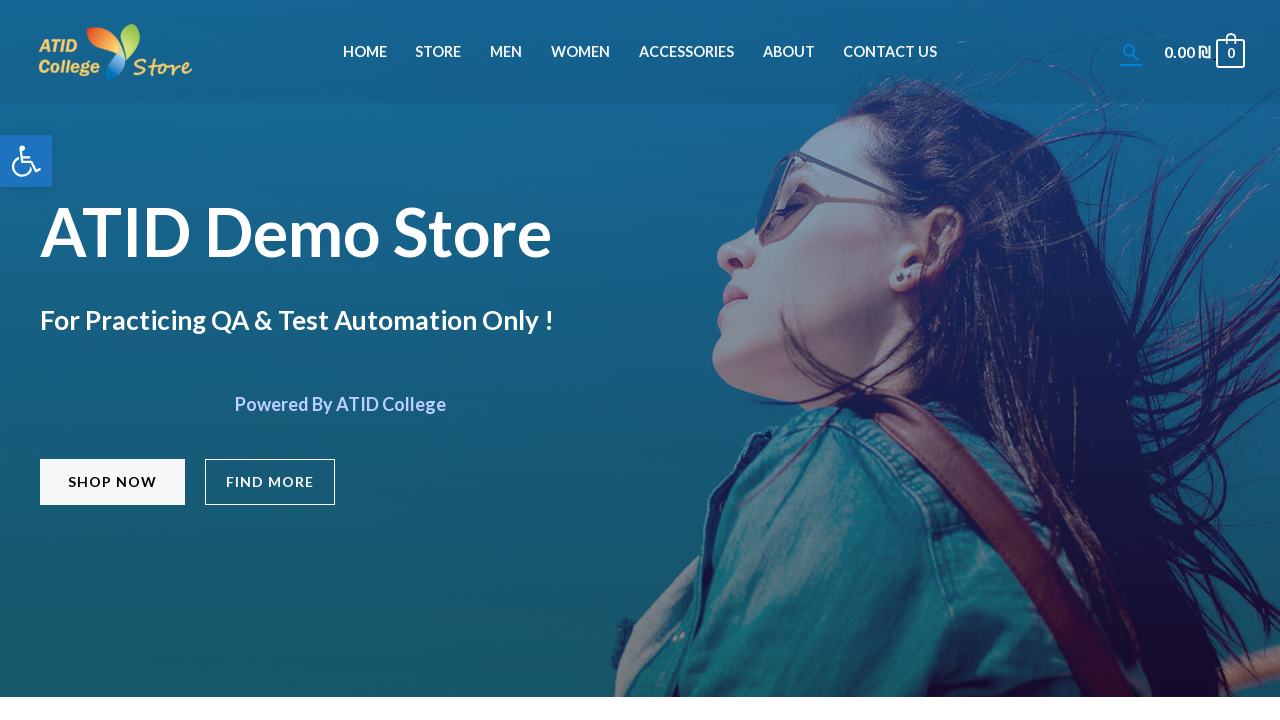

Set viewport size to 1052x666
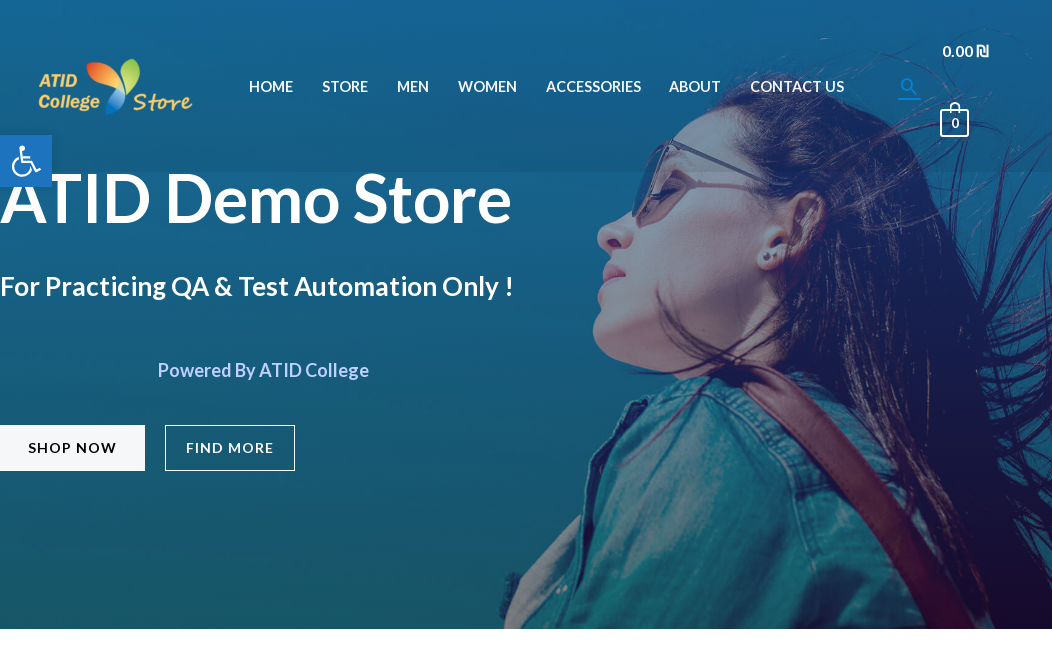

Clicked on yellow shoes product link from home page at (129, 333) on a[href*='atid-yellow-shoes']
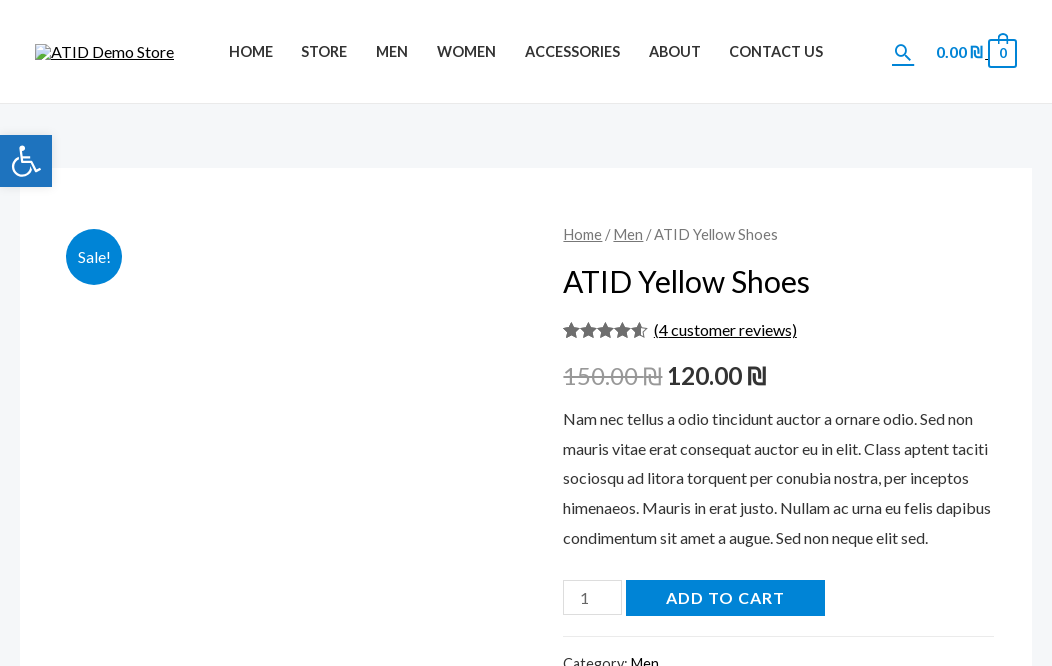

Navigated to yellow shoes product detail page
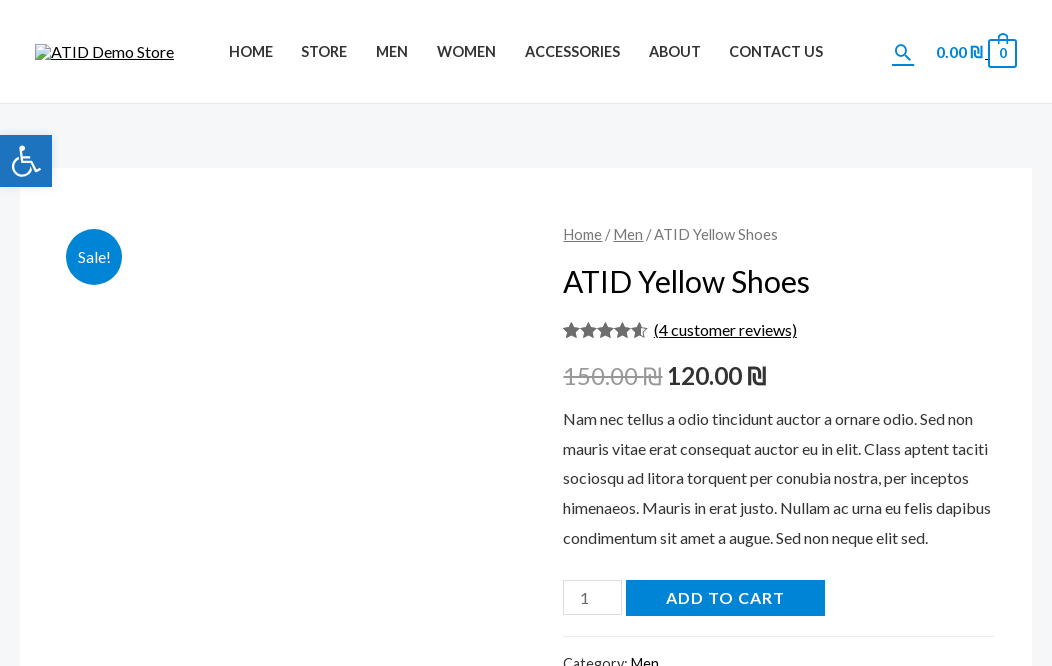

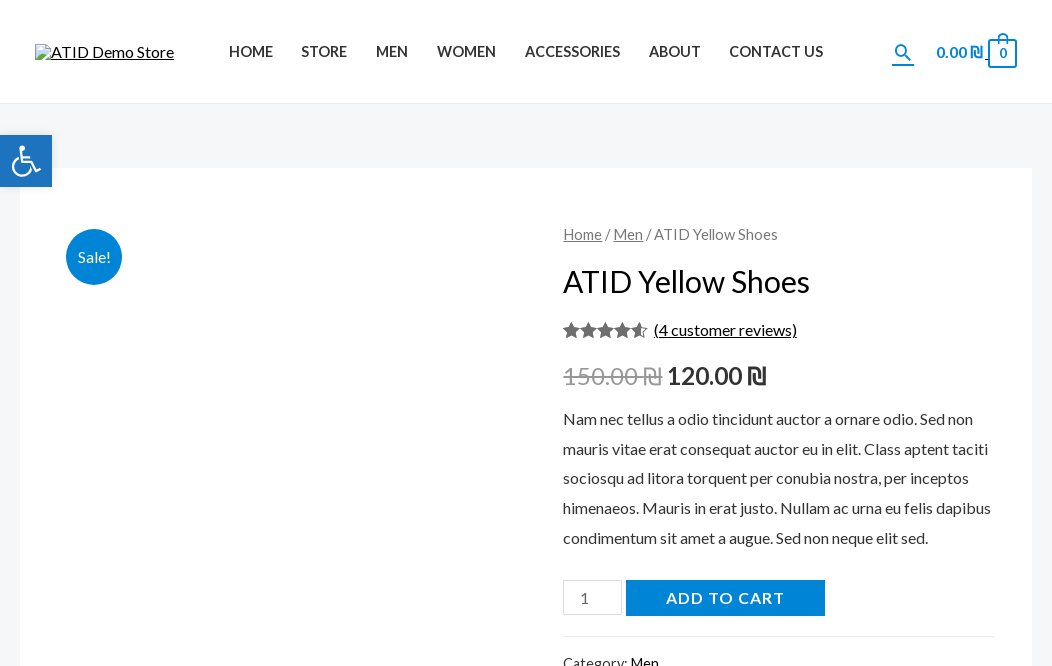